Tests drag and drop functionality by dragging an image element and dropping it into a target box

Starting URL: https://formy-project.herokuapp.com/dragdrop

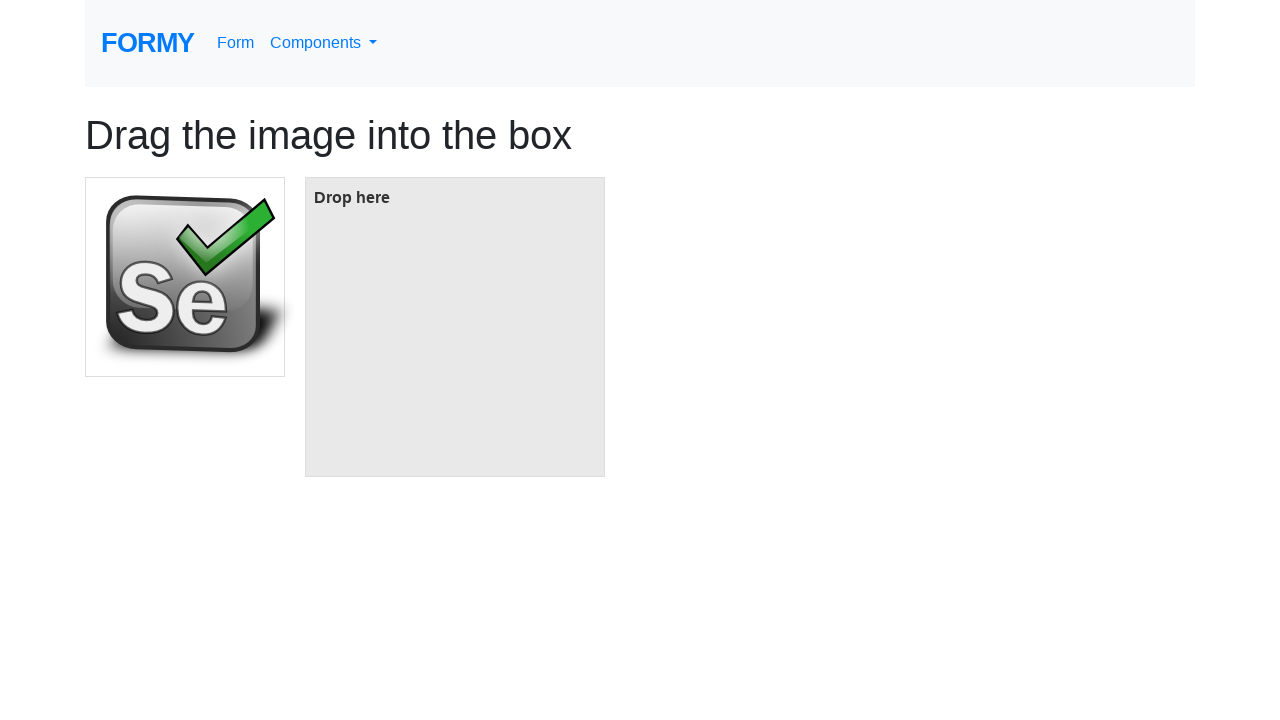

Located the source image element to drag
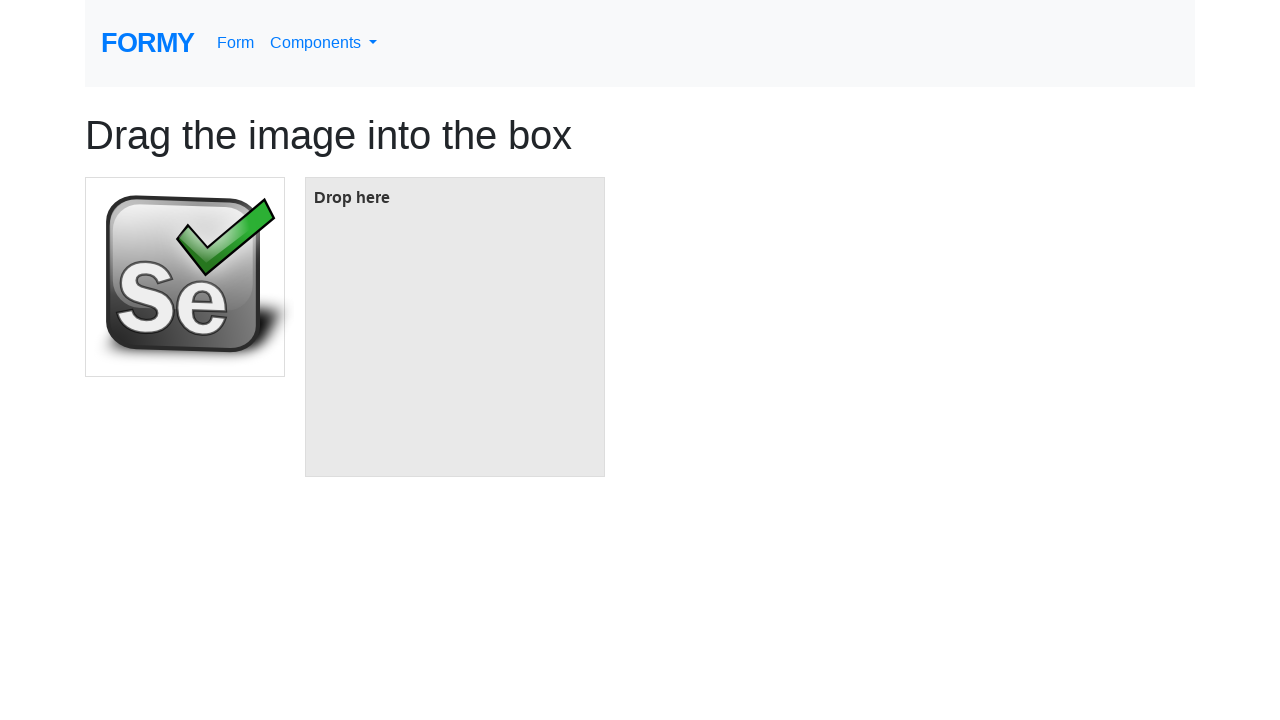

Located the target drop box element
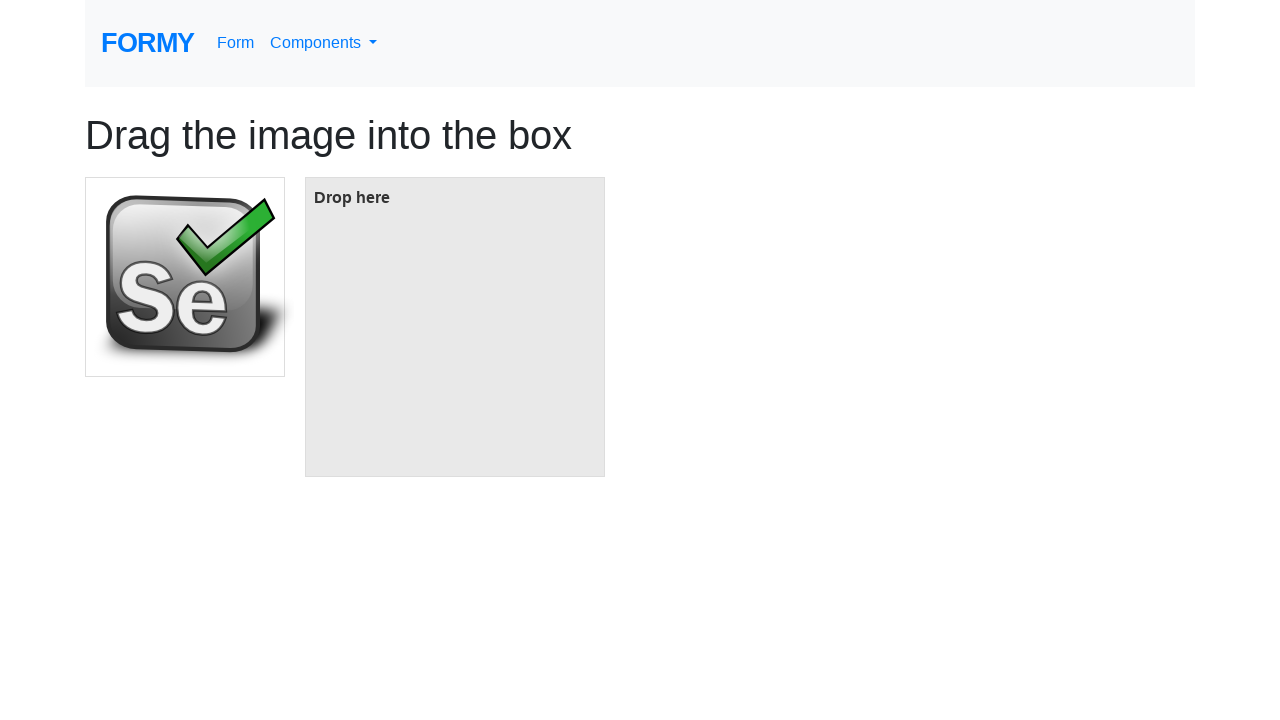

Dragged image element and dropped it into target box at (455, 327)
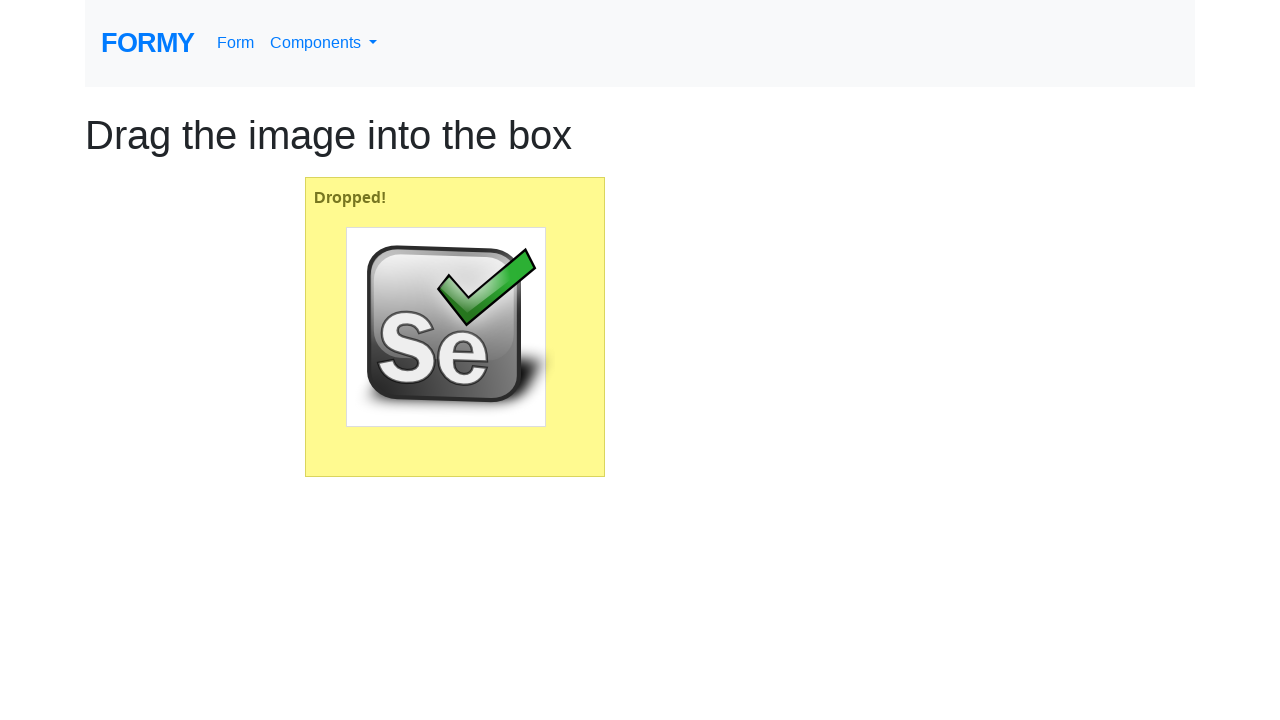

Verified navbar brand element is present on page
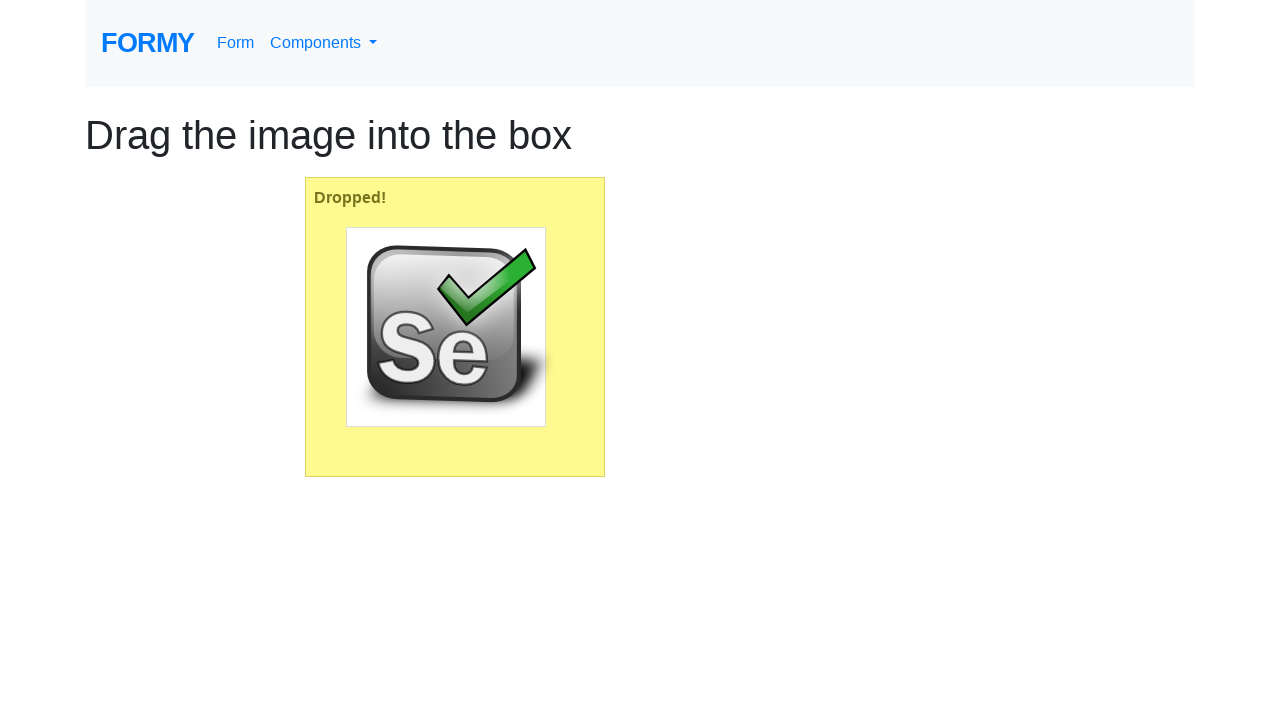

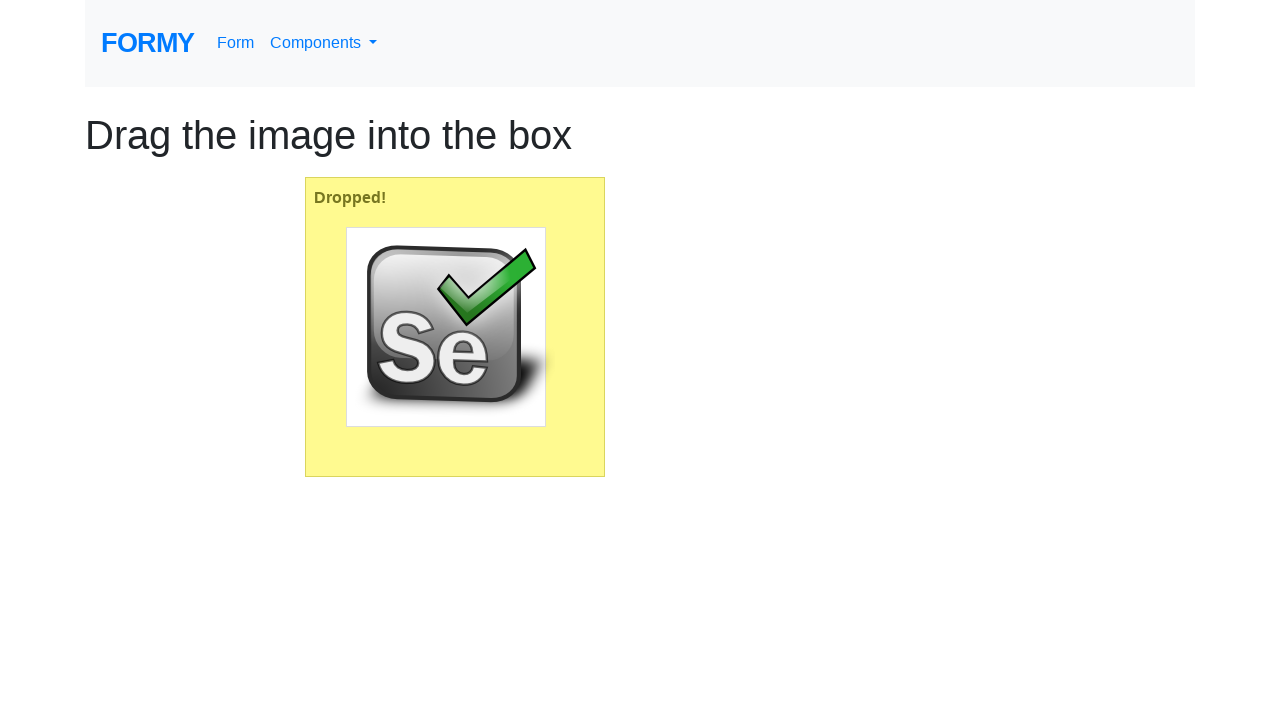